Tests clicking on Moved link to trigger API call

Starting URL: https://demoqa.com/elements

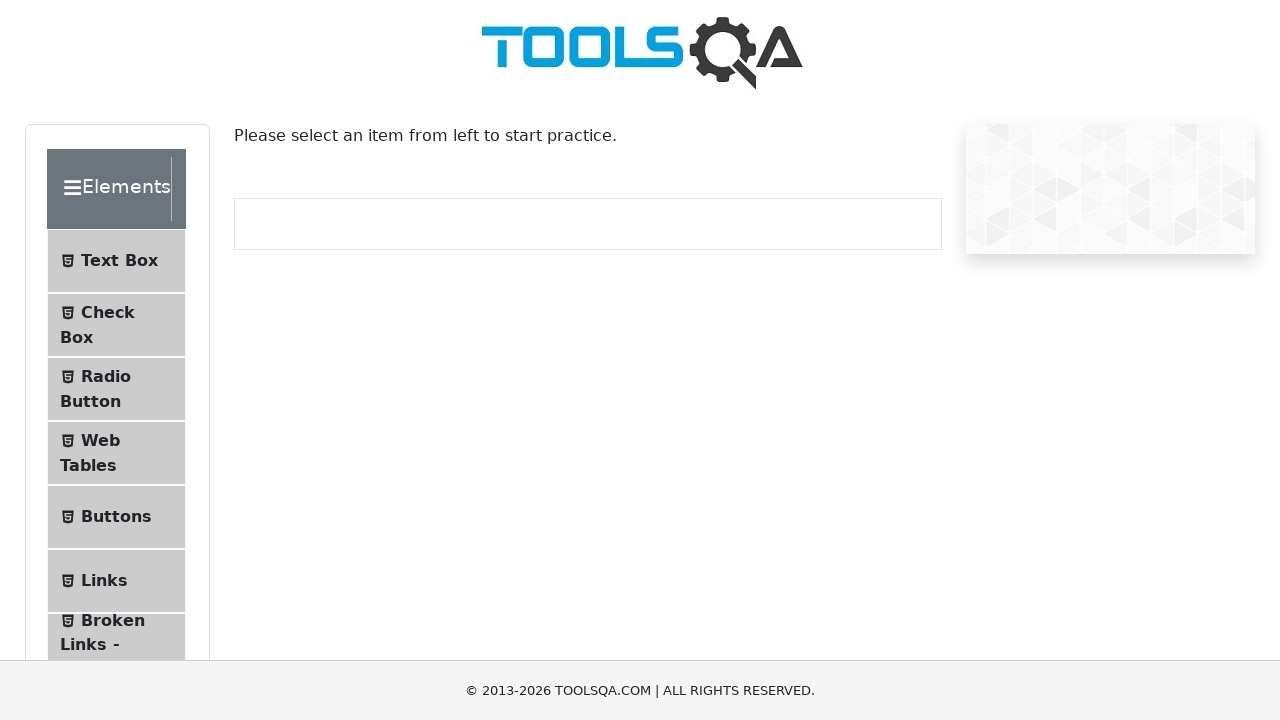

Clicked on Links menu item at (116, 581) on #item-5
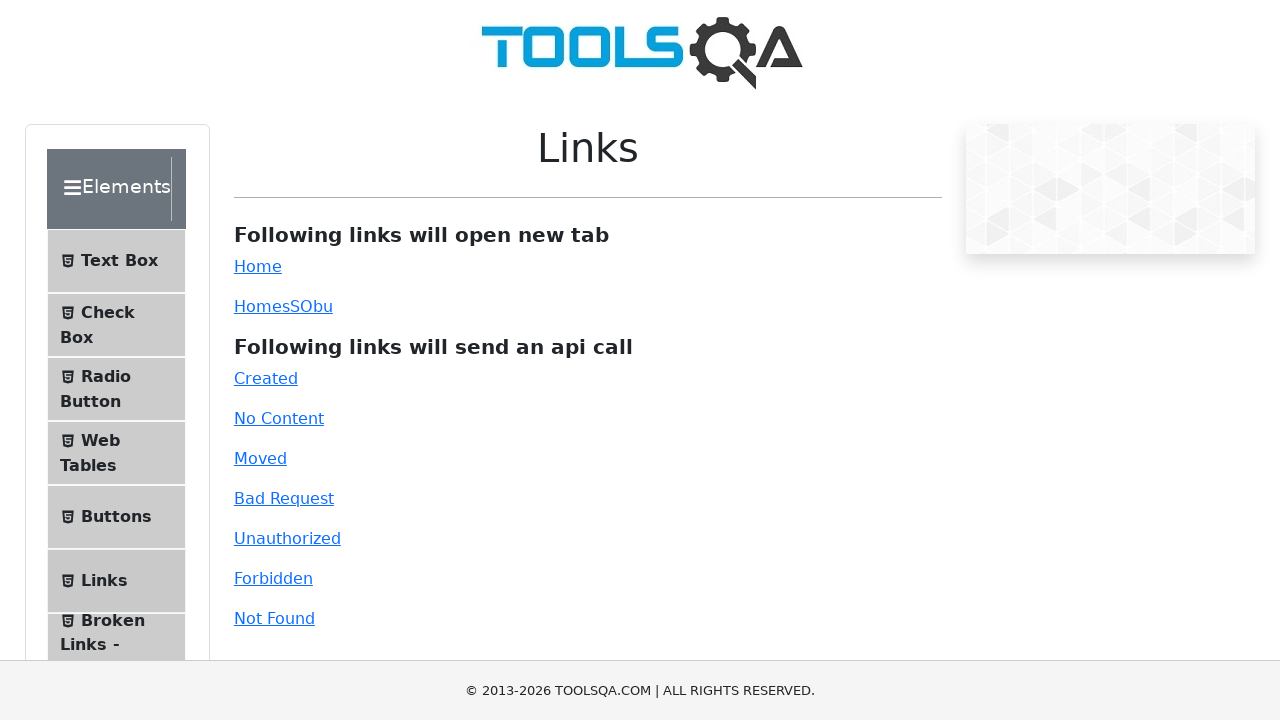

Clicked on Moved link to trigger API call at (260, 458) on #moved
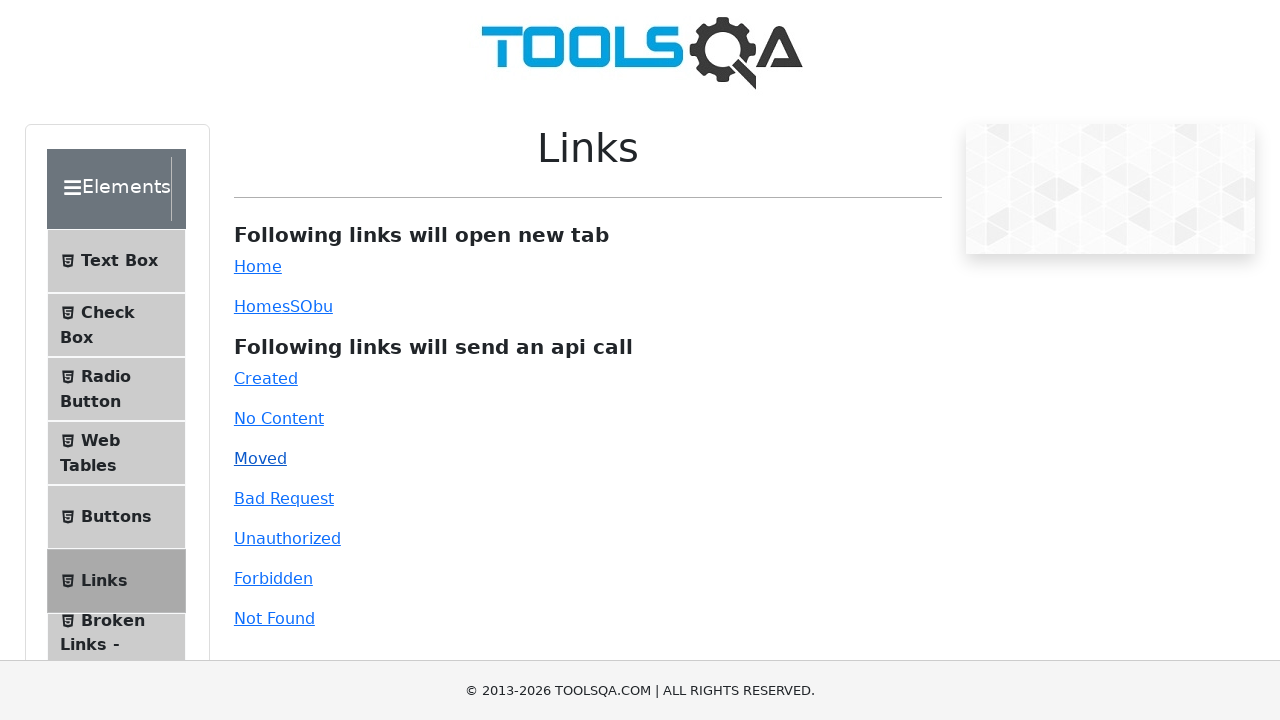

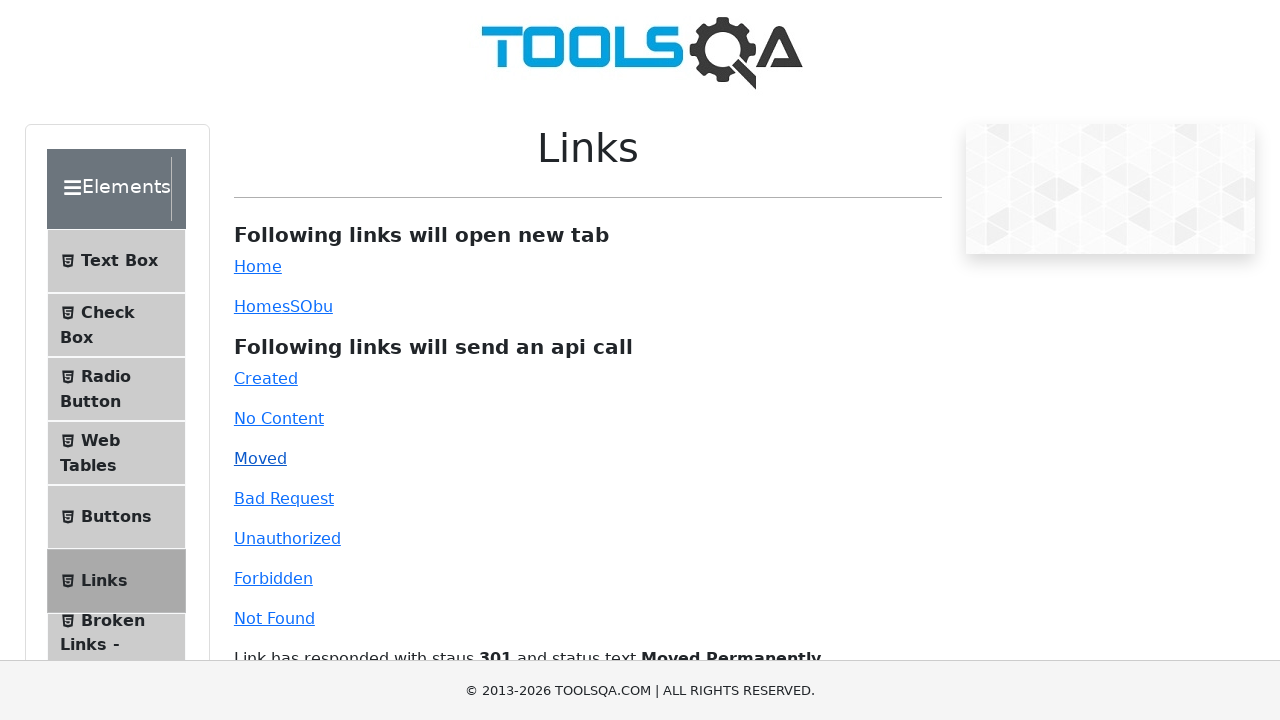